Tests interacting with elements inside shadow DOM by accessing single, double, and triple nested shadow roots and retrieving text from elements within them

Starting URL: https://dev.automationtesting.in/shadow-dom

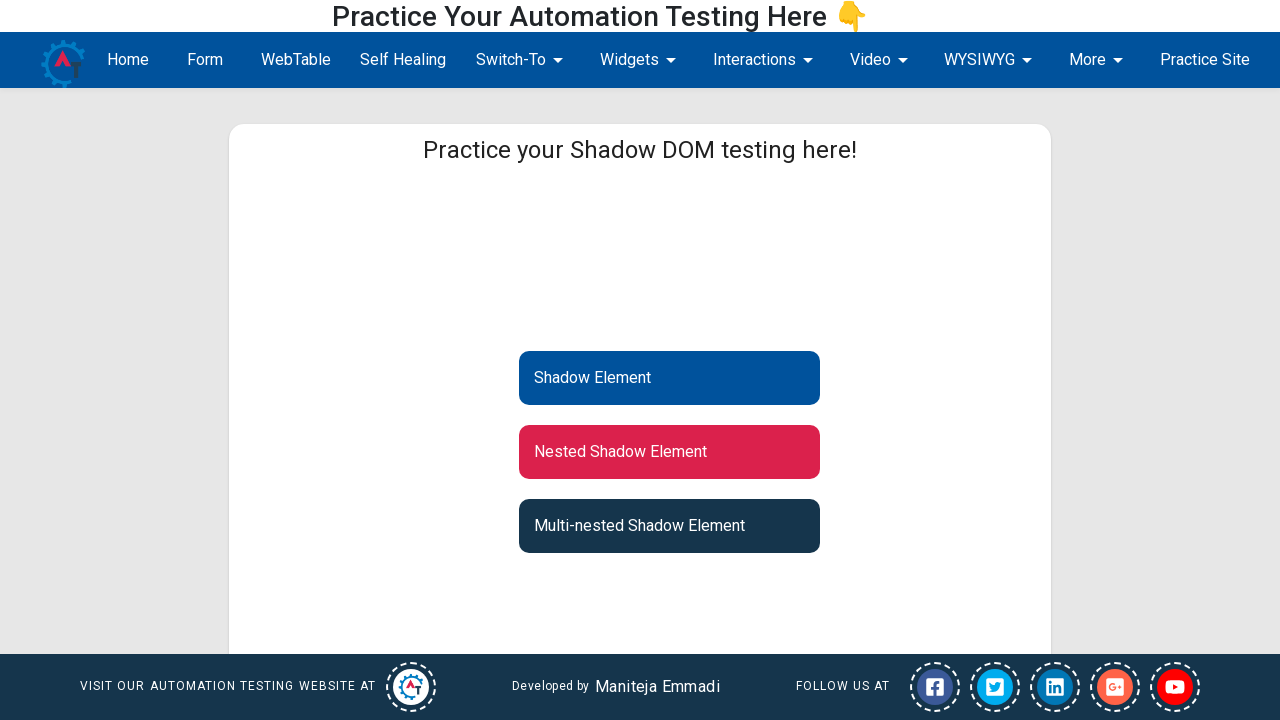

Navigated to shadow DOM testing page
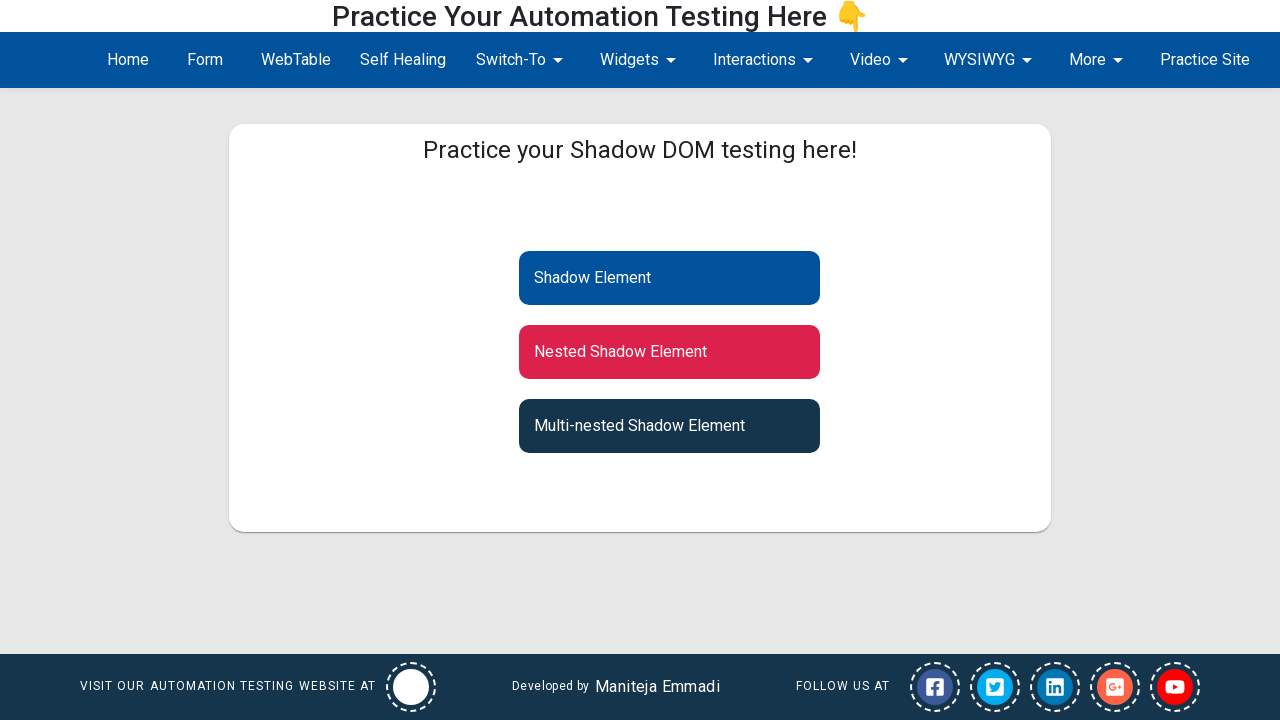

Located single shadow DOM root element
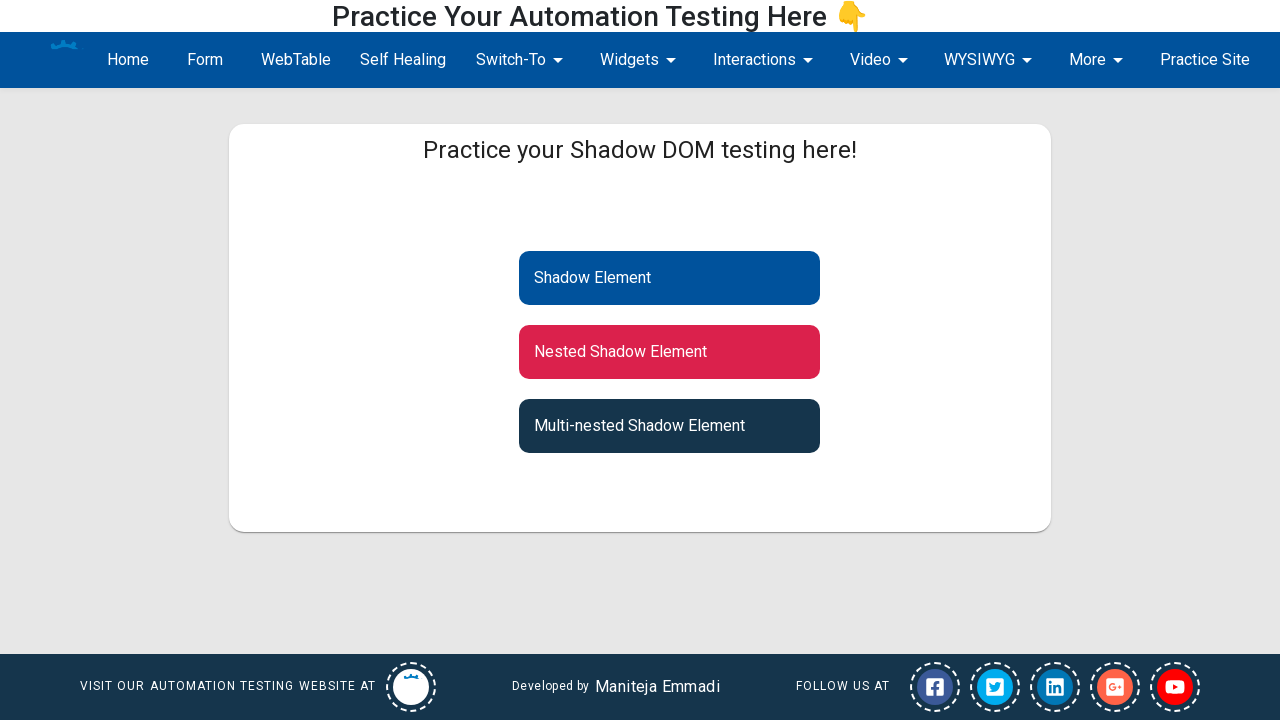

Retrieved text from single shadow DOM element: 'Shadow Element'
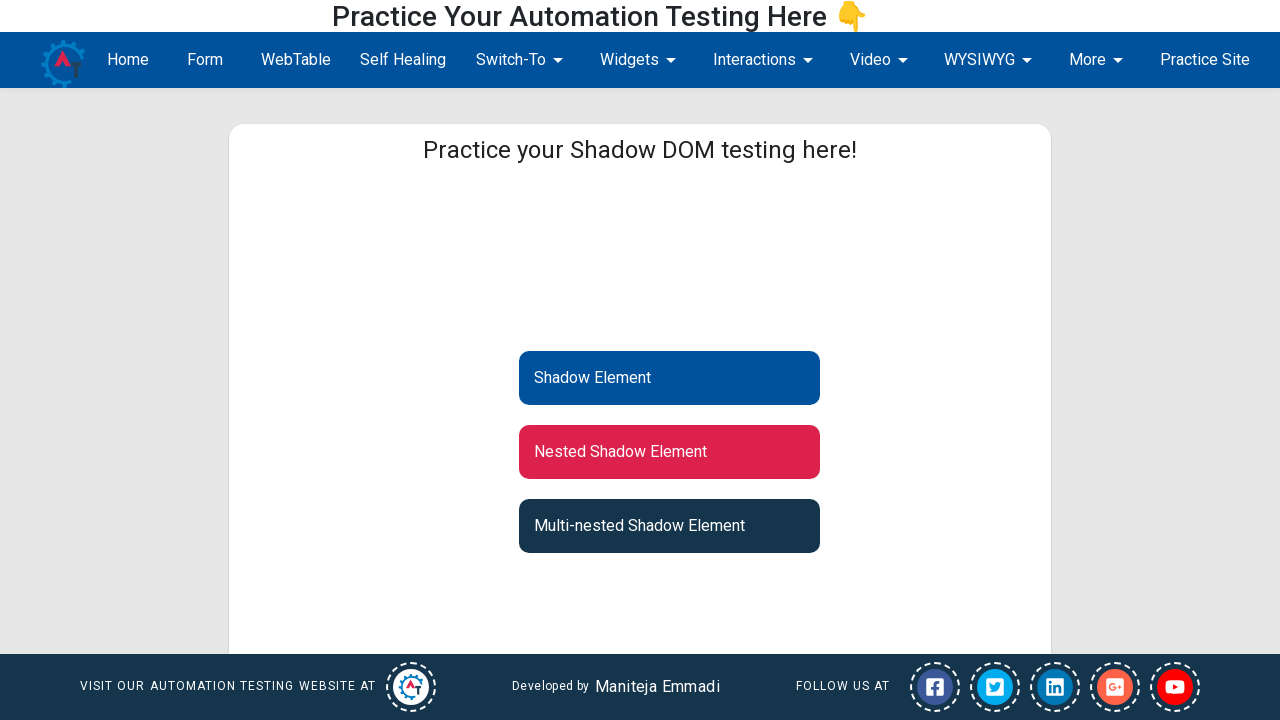

Located double nested shadow DOM element
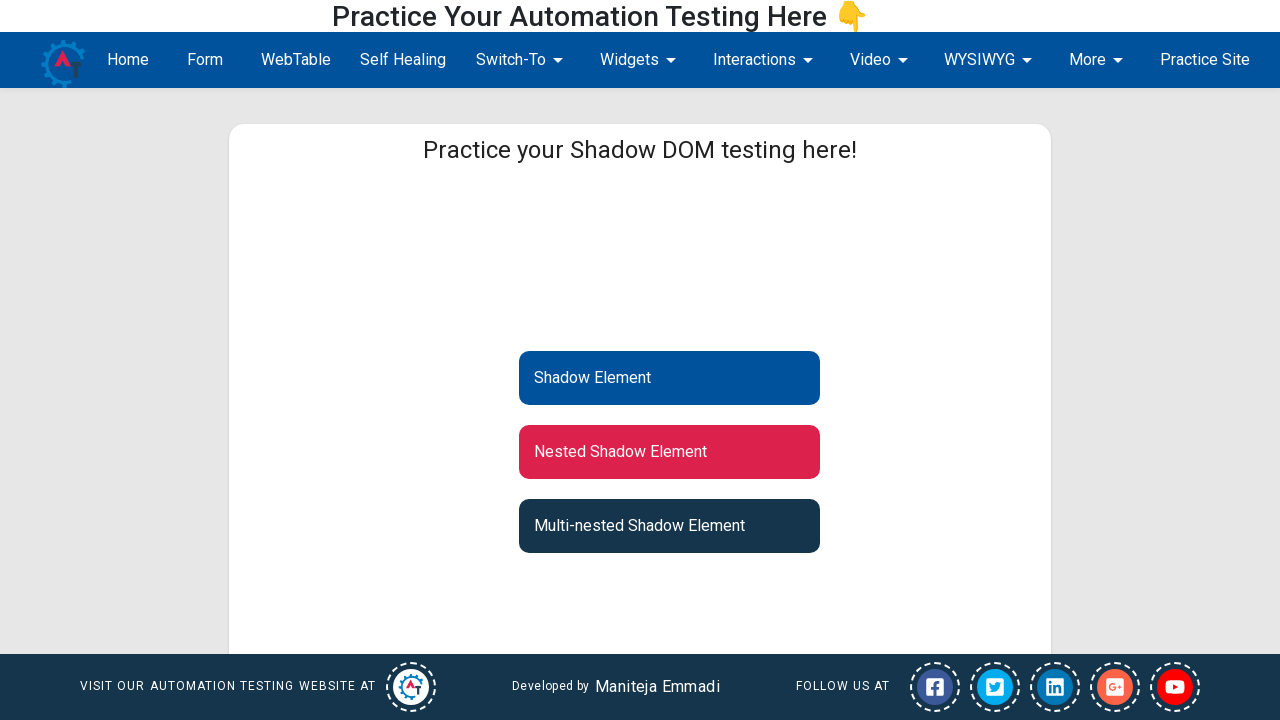

Retrieved text from double nested shadow DOM element: 'Nested Shadow Element'
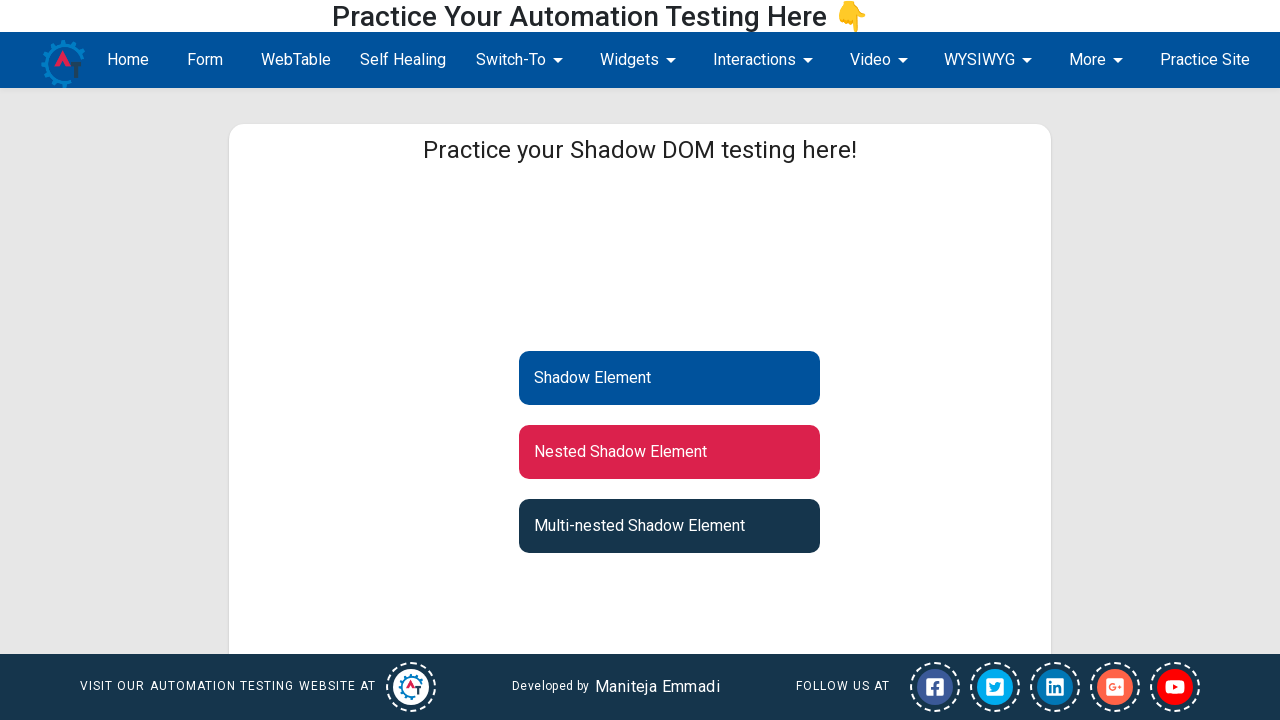

Located triple nested shadow DOM element
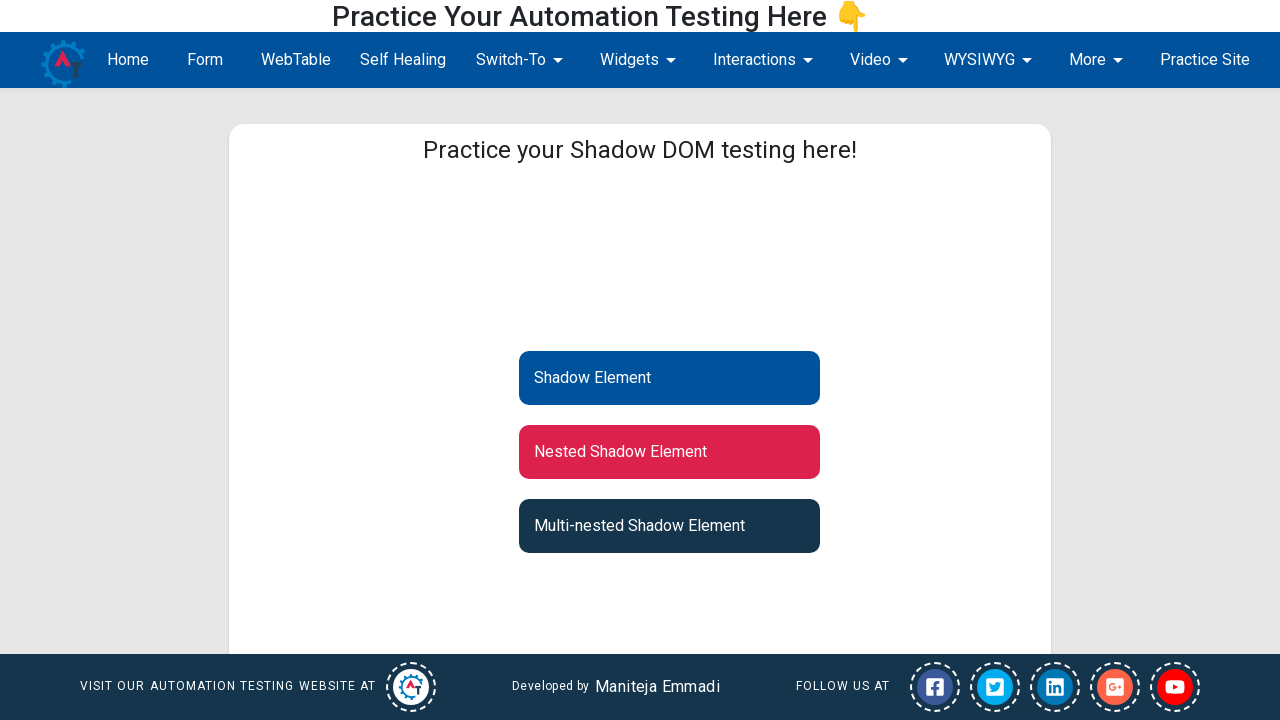

Retrieved text from triple nested shadow DOM element: 'Multi-nested Shadow Element'
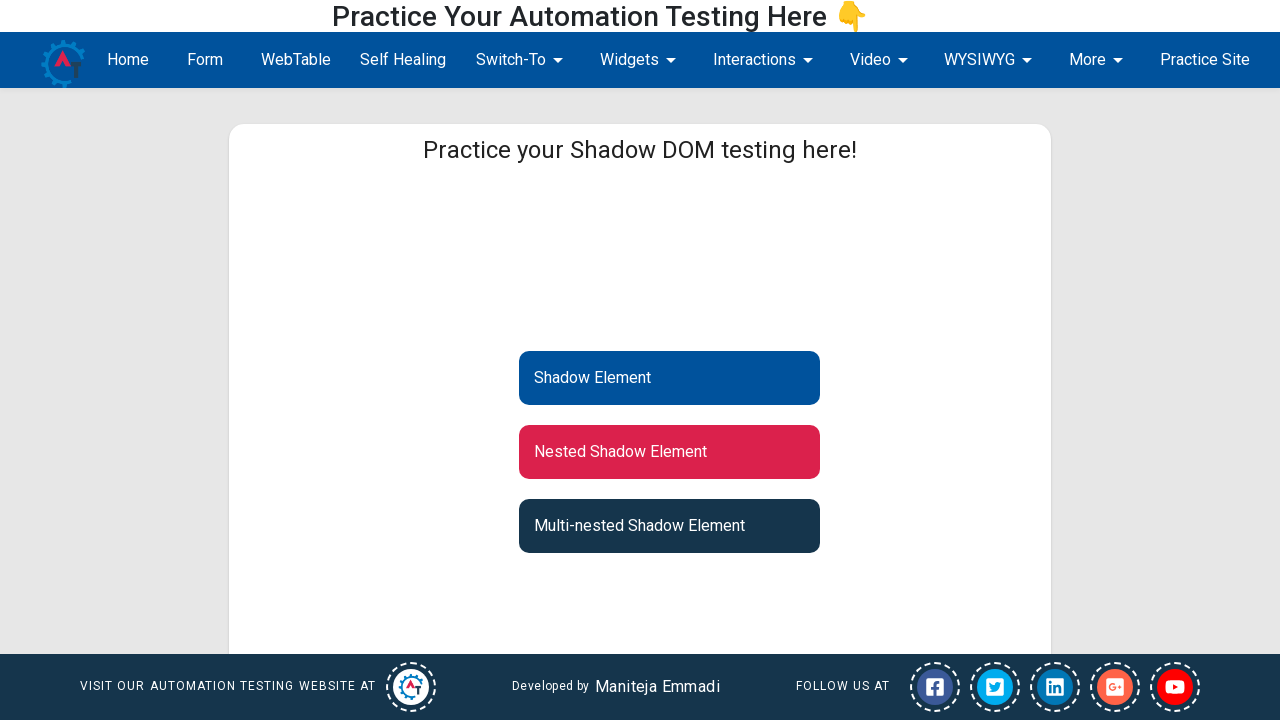

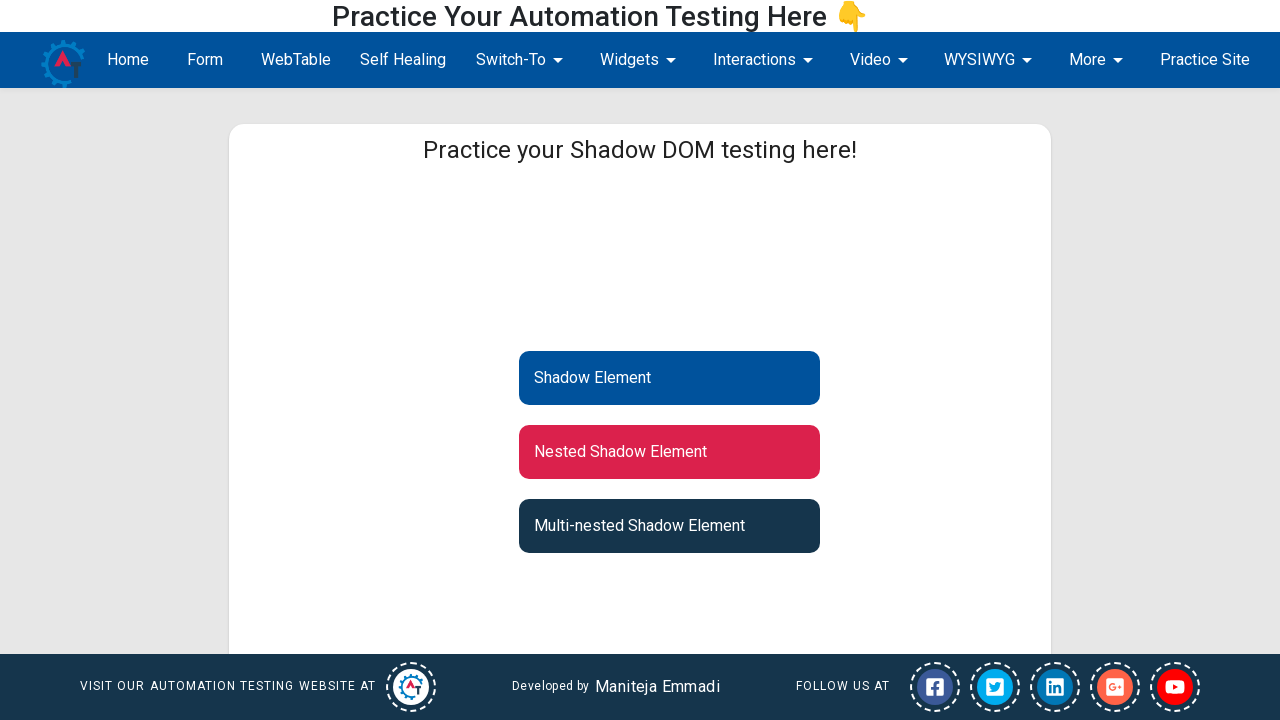